Tests accordion functionality by clicking on an accordion summary element and verifying the expanded content text is displayed correctly.

Starting URL: https://practice-automation.com/accordions

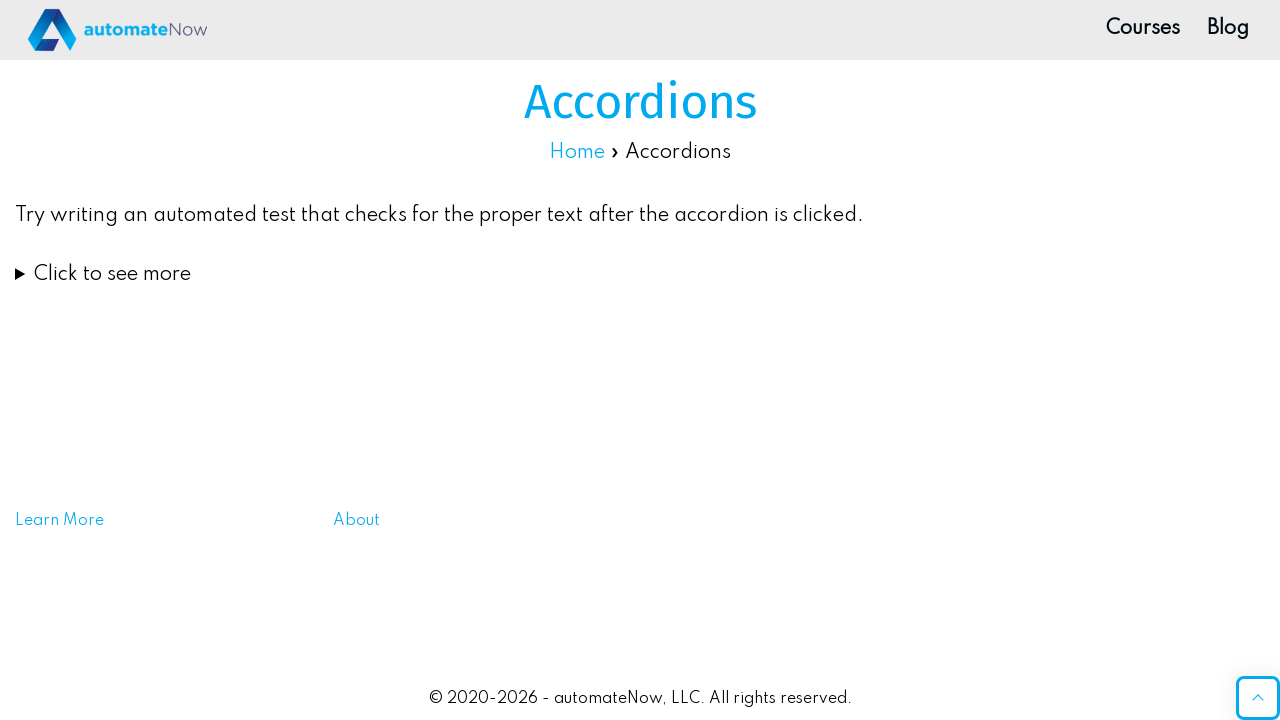

Clicked accordion summary element to expand it at (640, 274) on summary
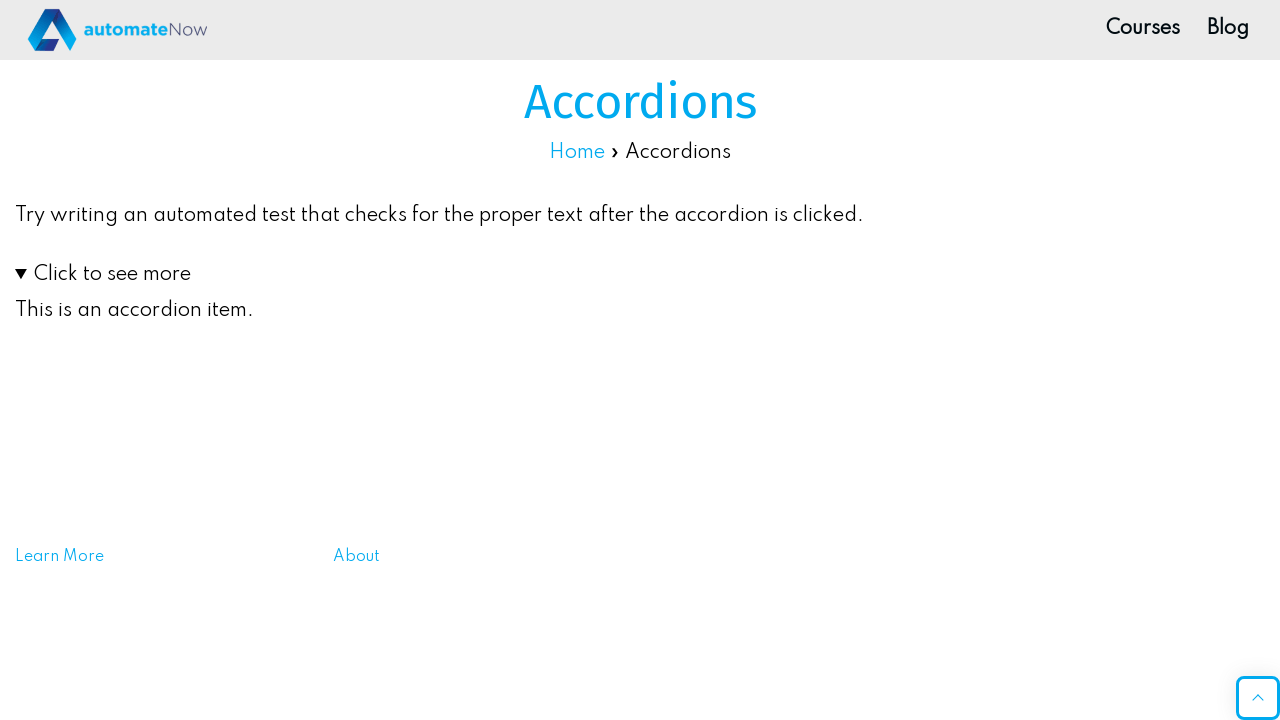

Accordion content became visible
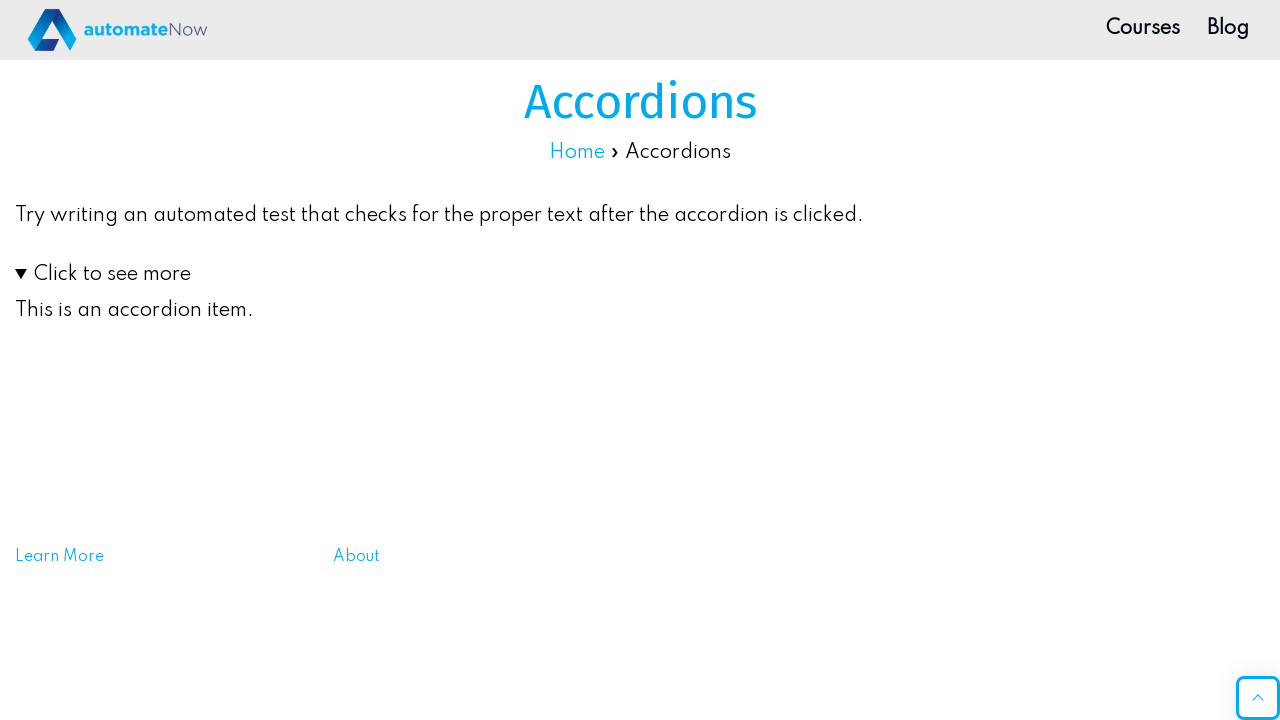

Retrieved accordion content text
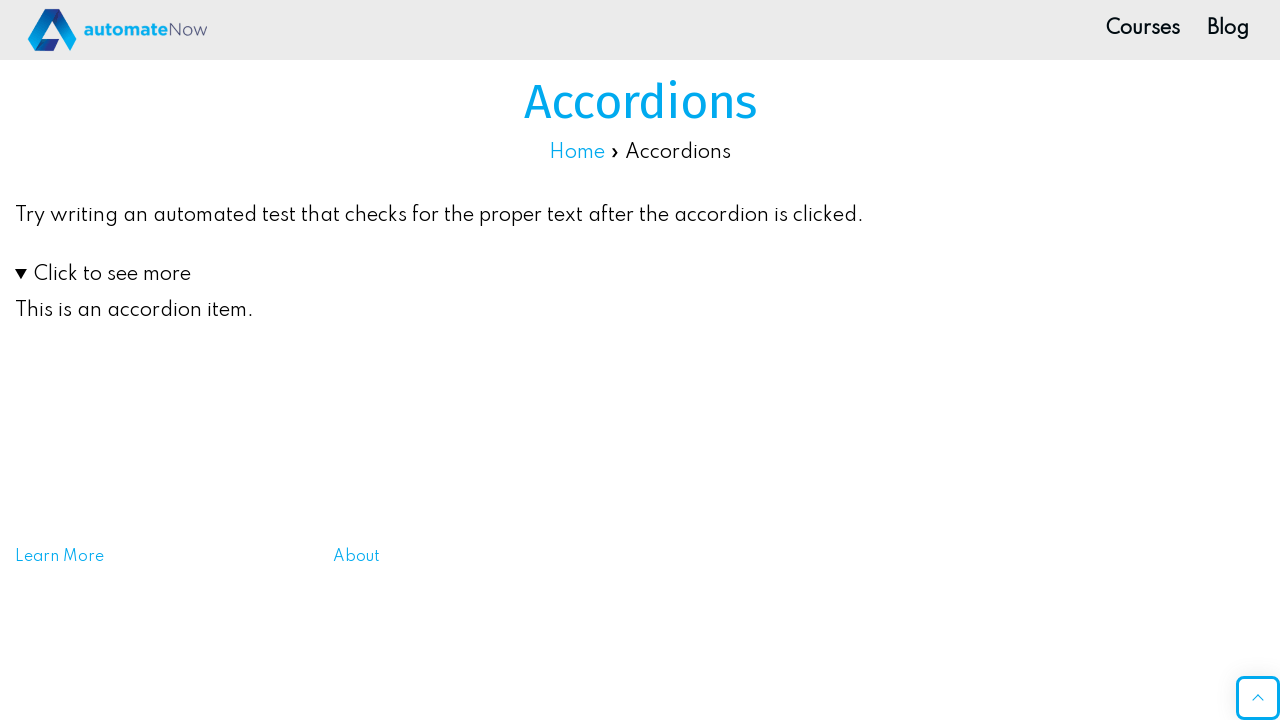

Verified accordion content contains expected text 'This is an accordion item.'
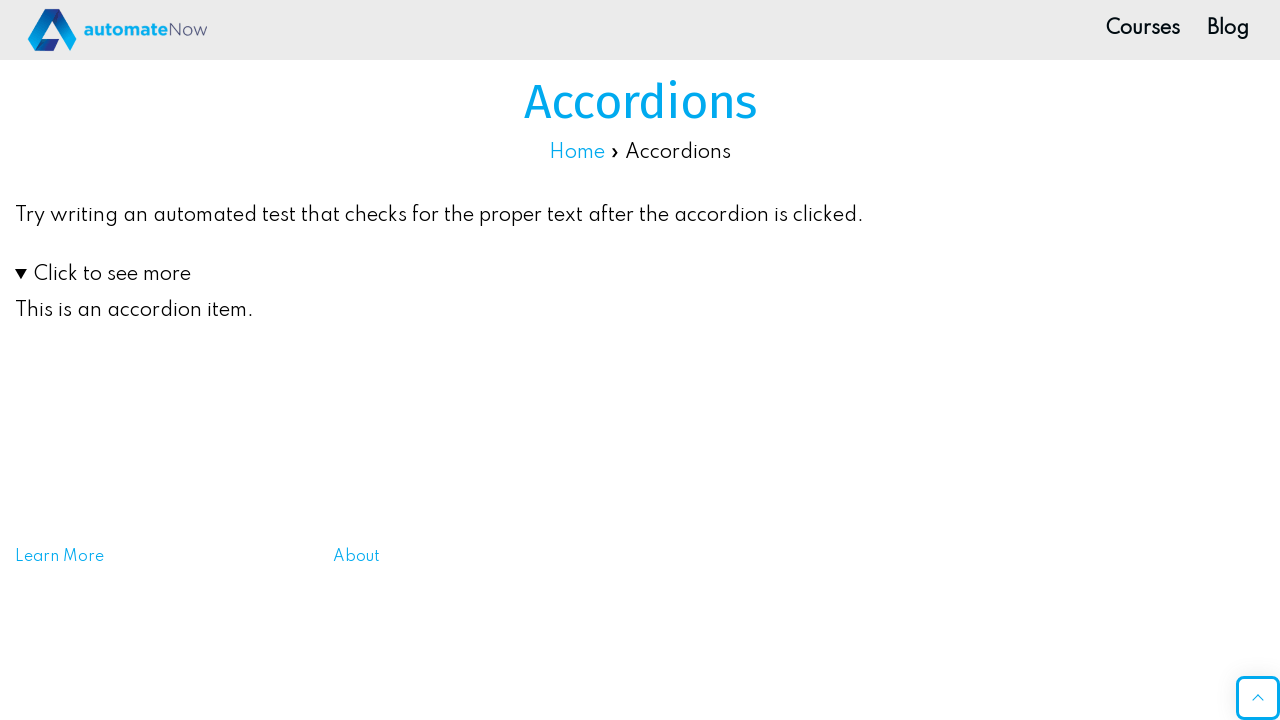

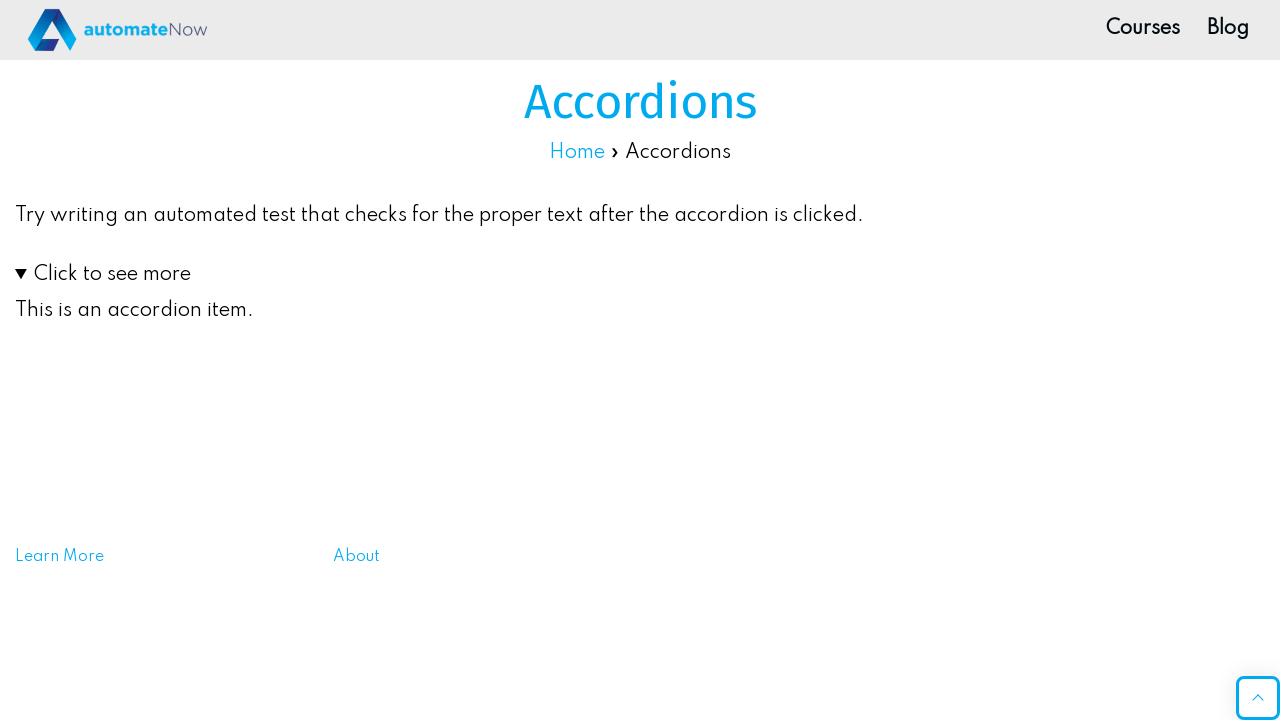